Tests file download and upload functionality on a web page by clicking the download button to download a file, then uploading a file using the file input element.

Starting URL: https://rahulshettyacademy.com/upload-download-test/index.html

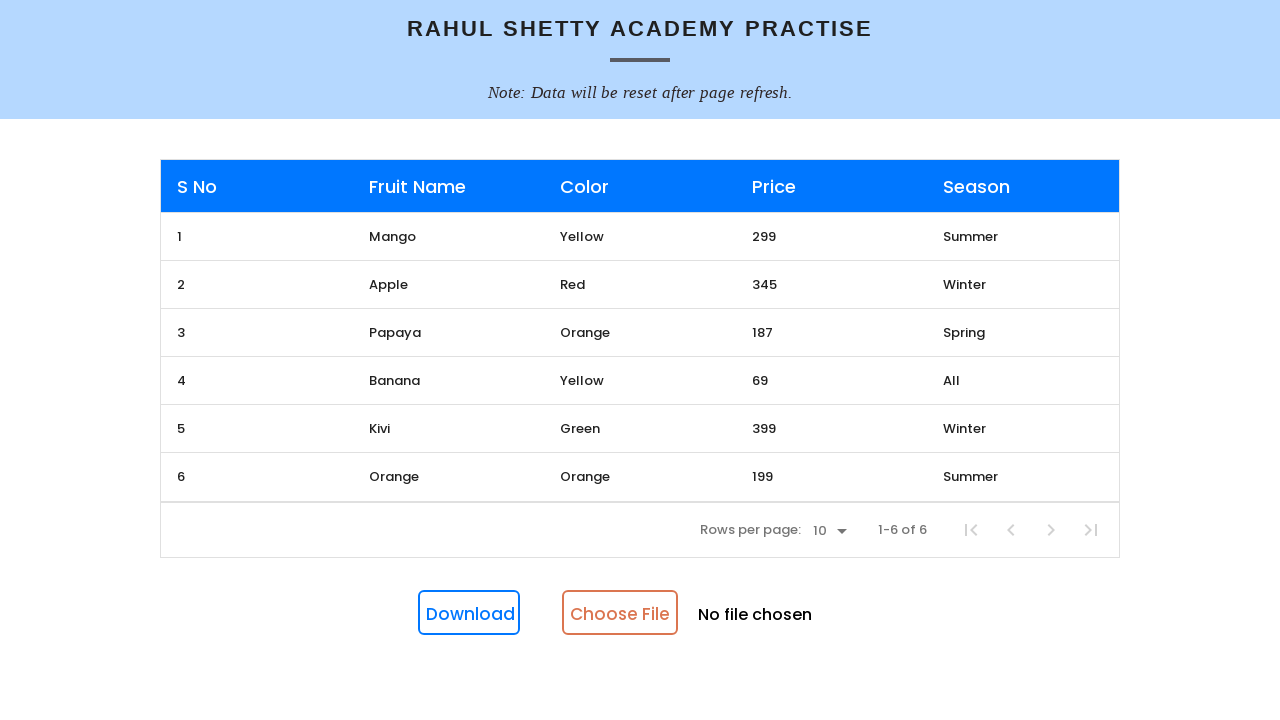

Clicked Download button and captured download event at (469, 613) on internal:role=button[name="Download"i]
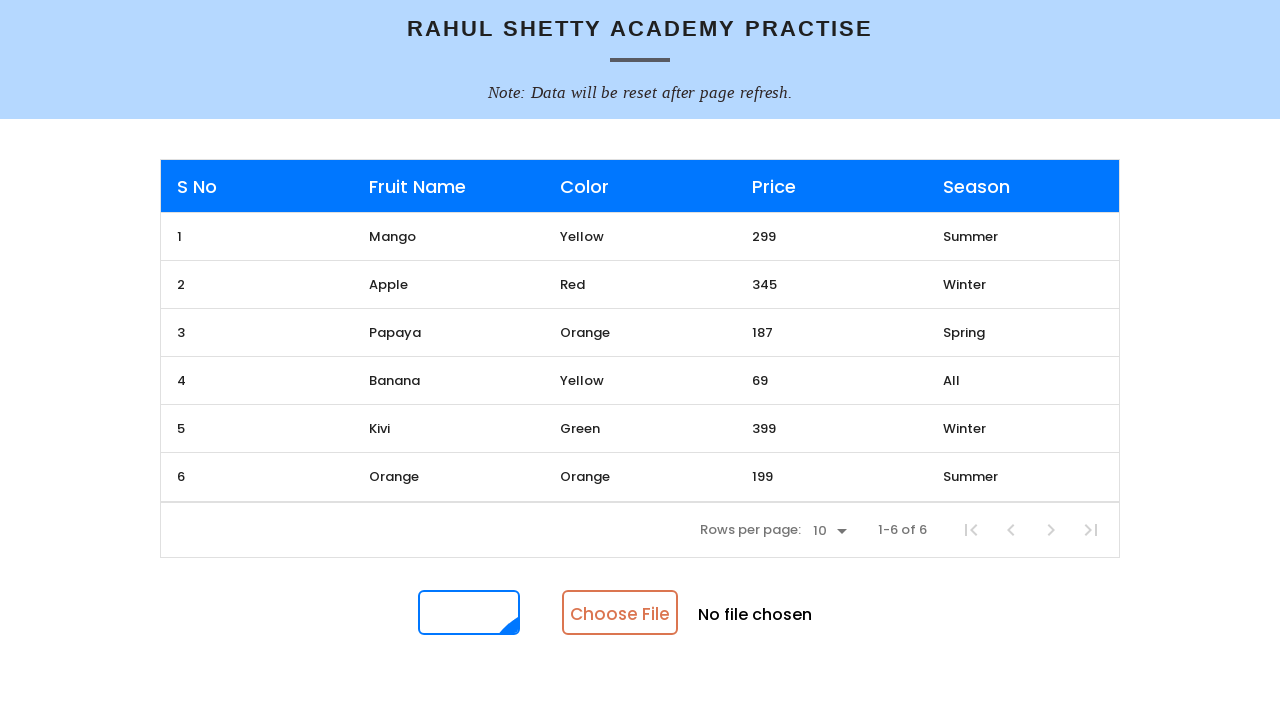

Retrieved downloaded file object
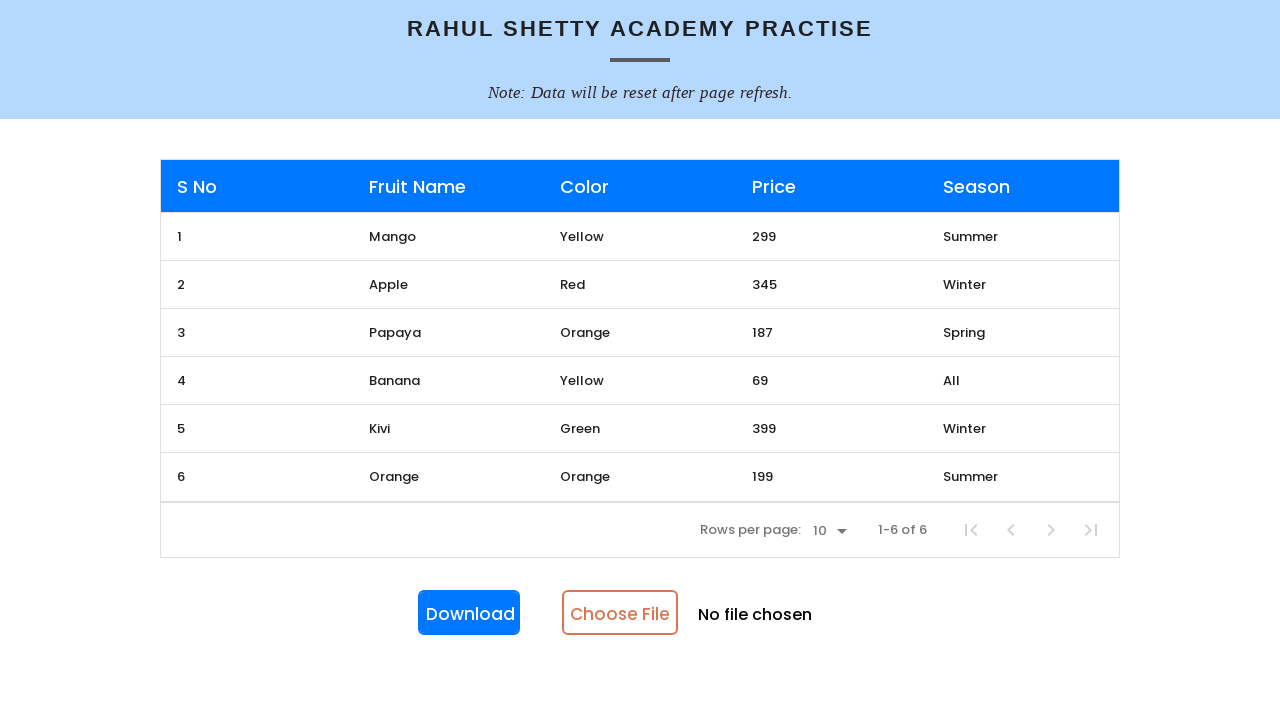

Obtained downloaded file path
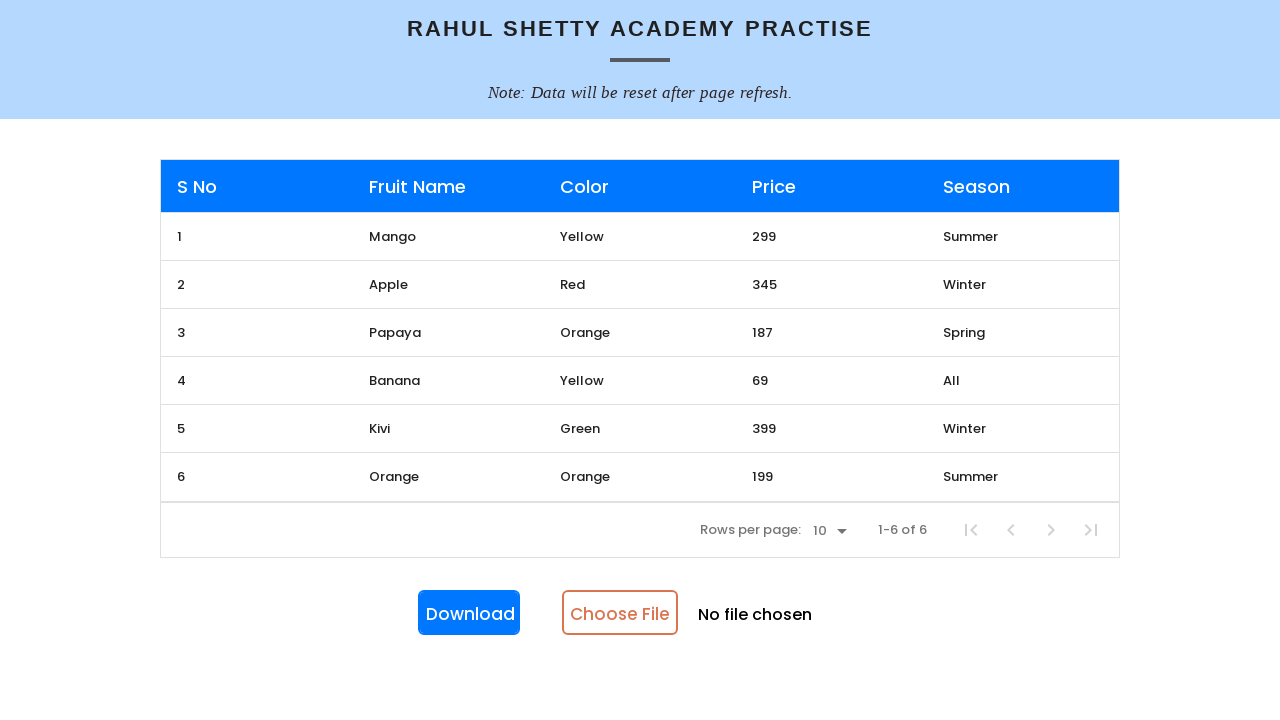

Clicked file input element at (712, 613) on #fileinput
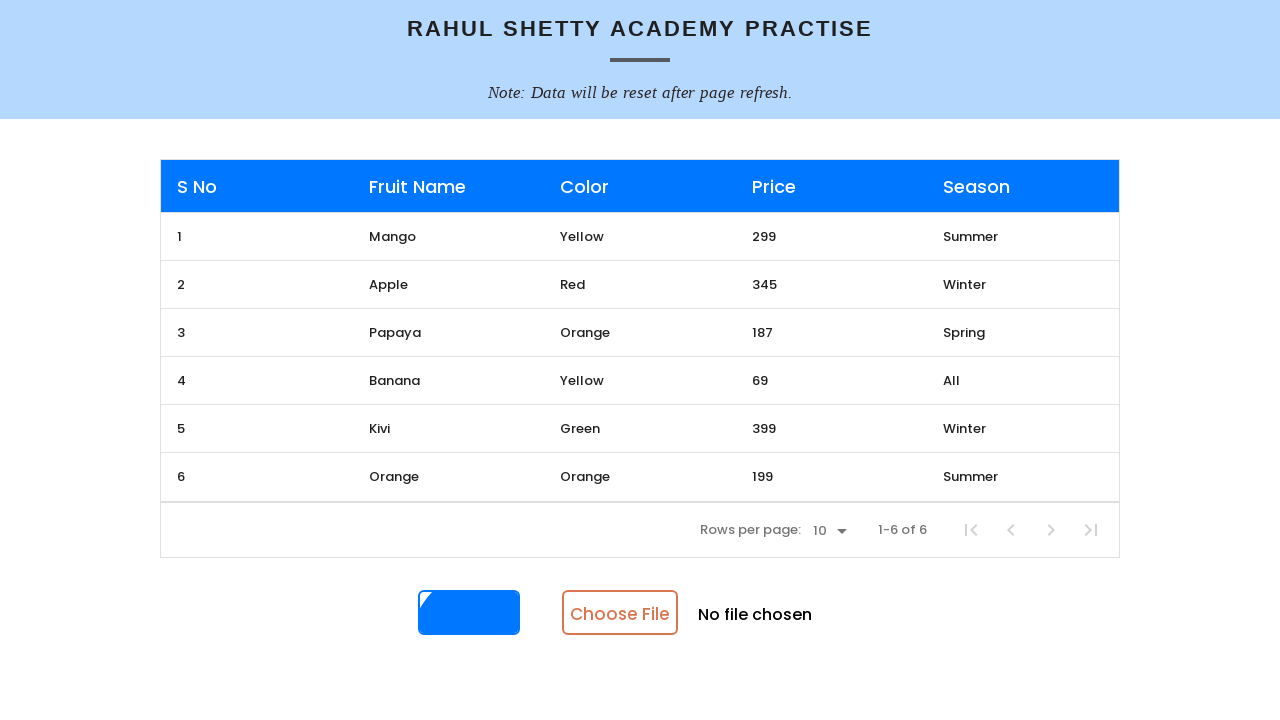

Uploaded downloaded file using file input
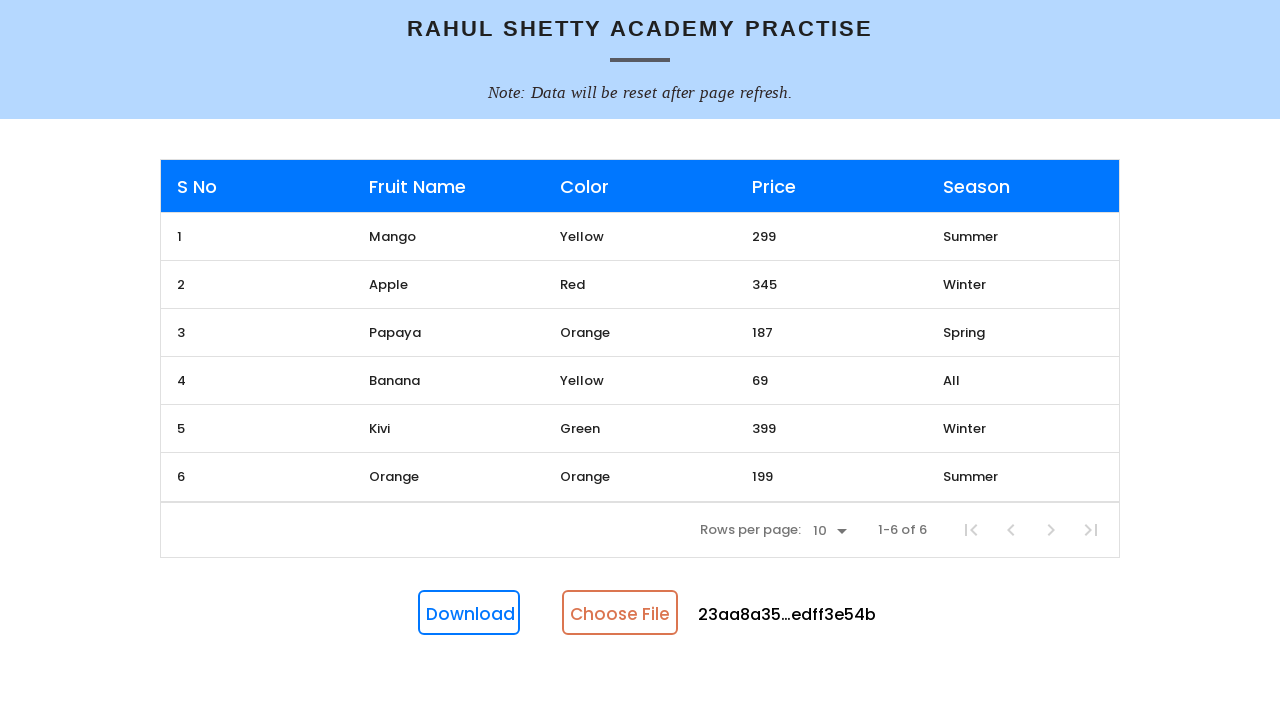

Waited for table to update and 'Banana' text to appear
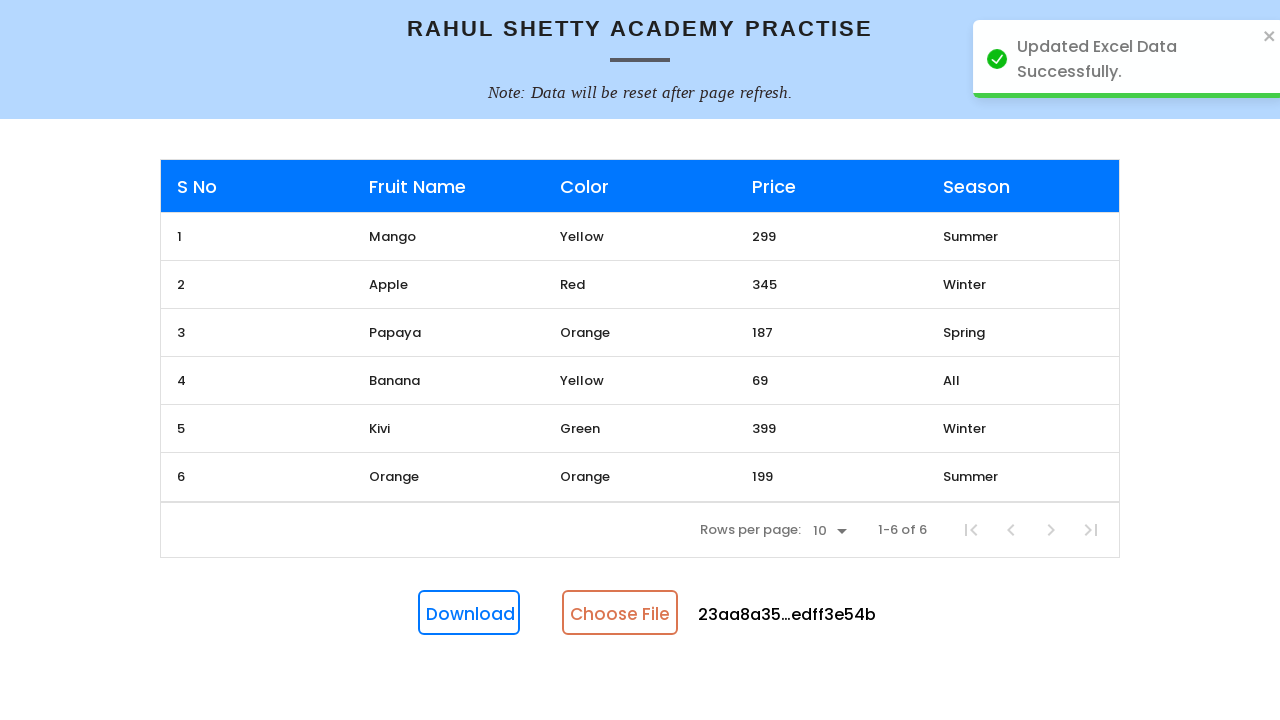

Located 'Banana' text in table
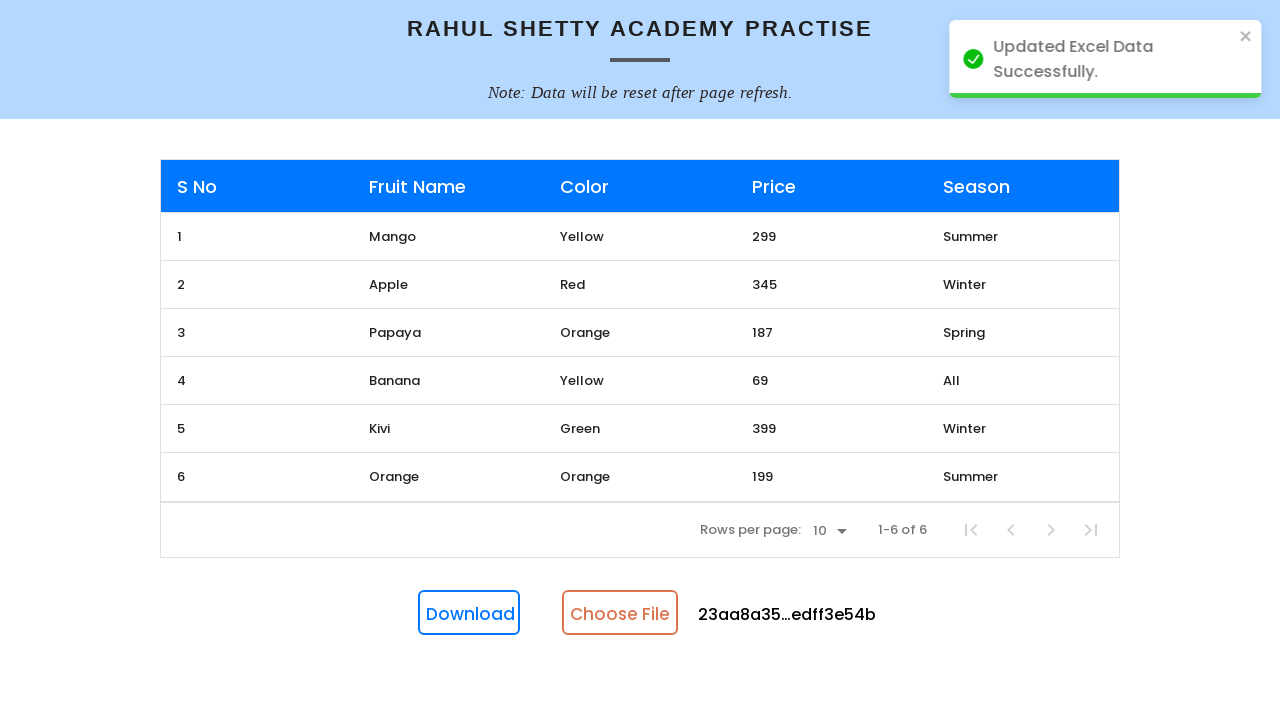

Filtered table row containing 'Banana'
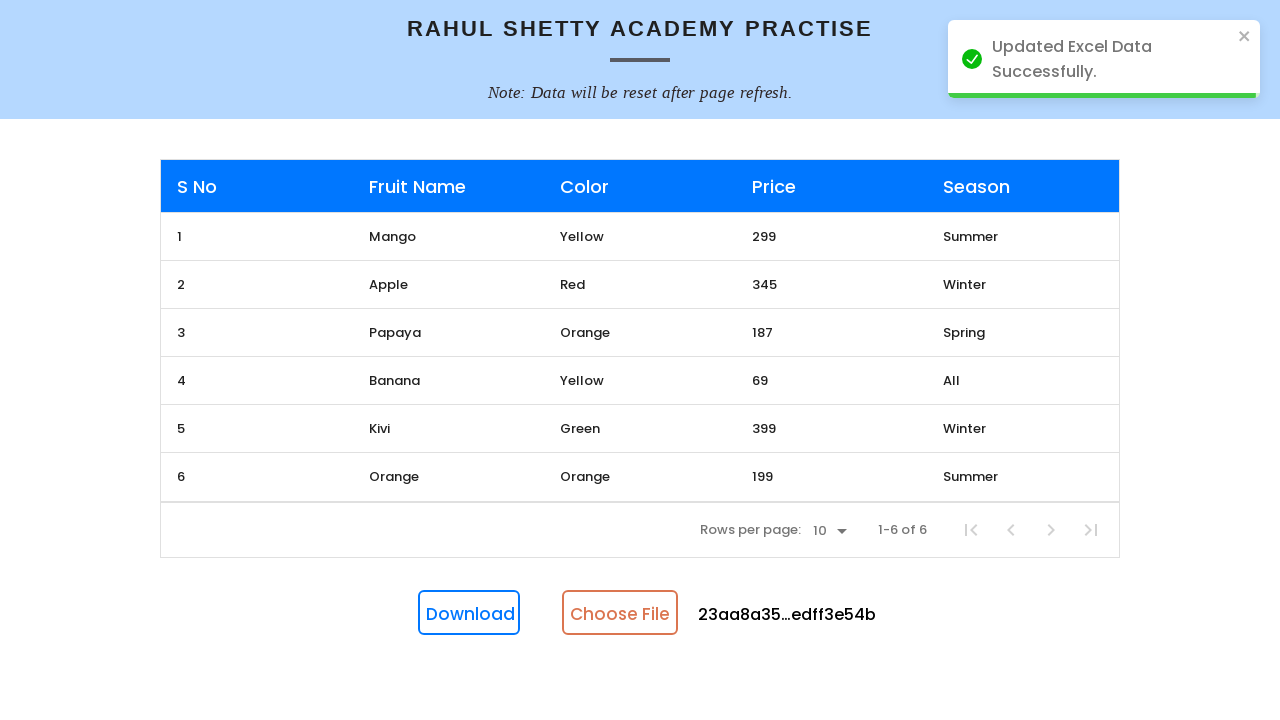

Verified table row containing 'Banana' is visible
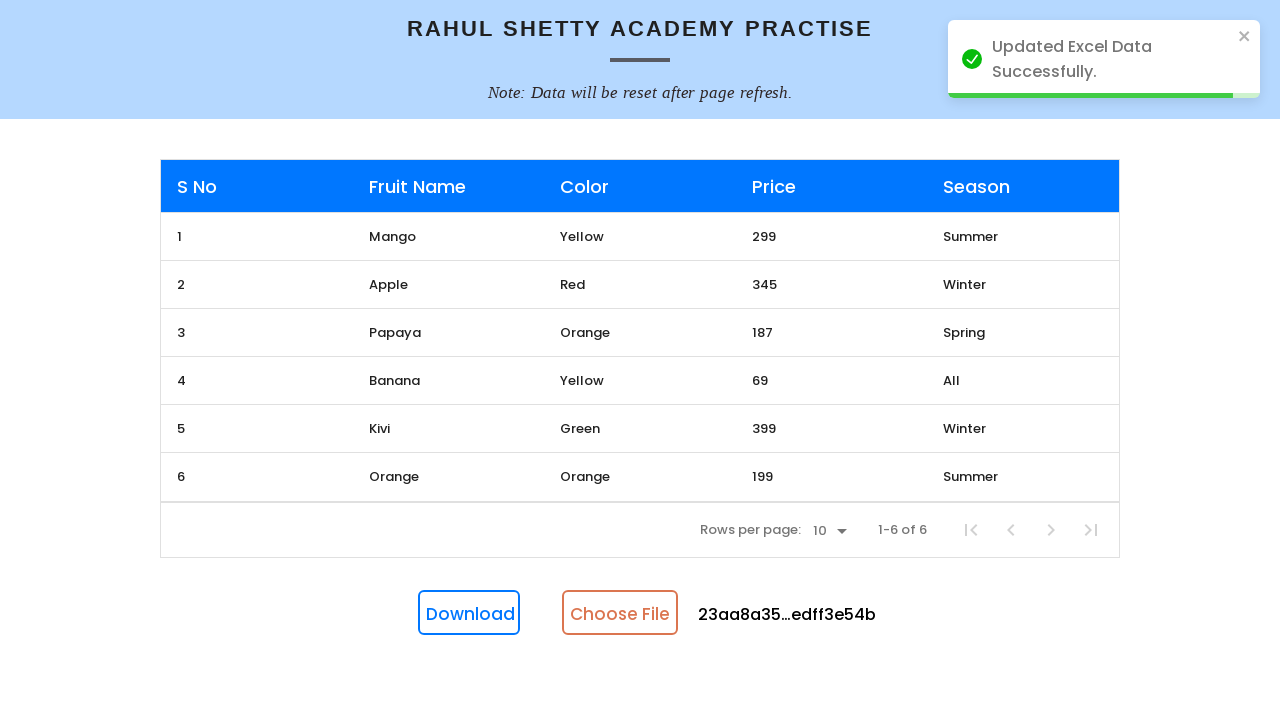

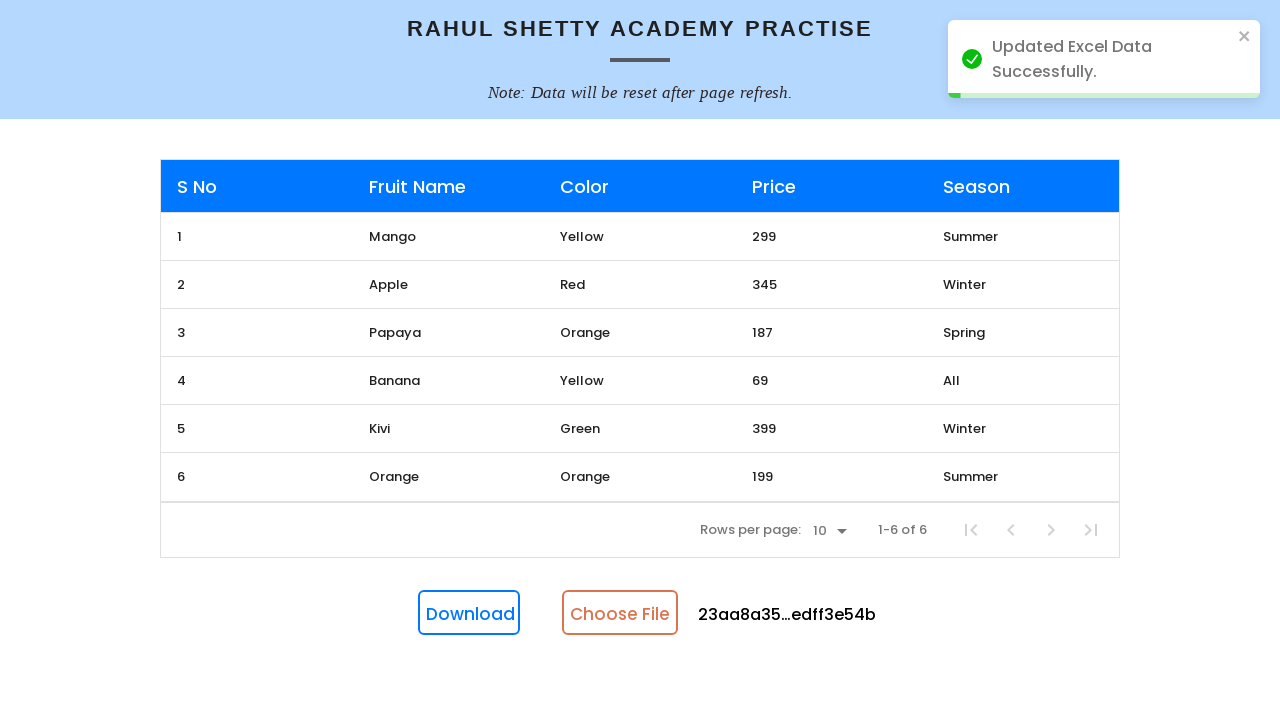